Tests clicking on the WebDriver documentation link on the Selenium homepage.

Starting URL: https://www.selenium.dev/

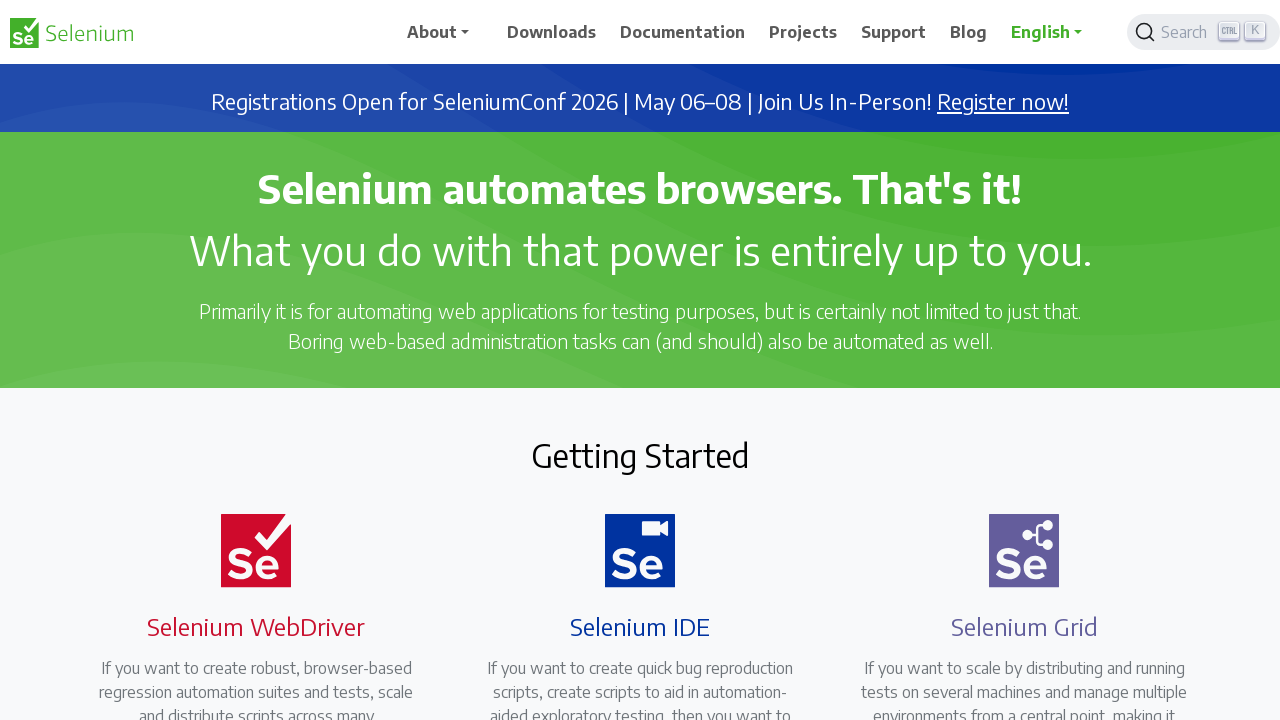

Clicked on the WebDriver documentation link at (244, 360) on a[href='/documentation/webdriver/']
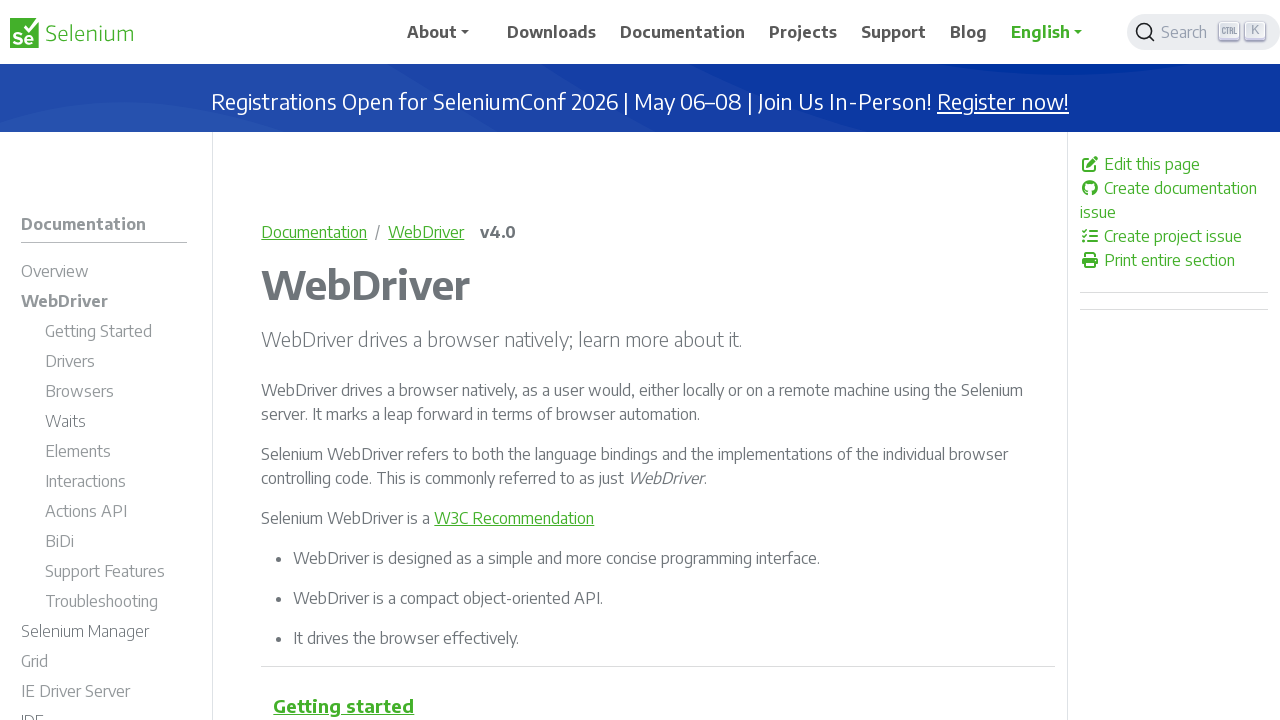

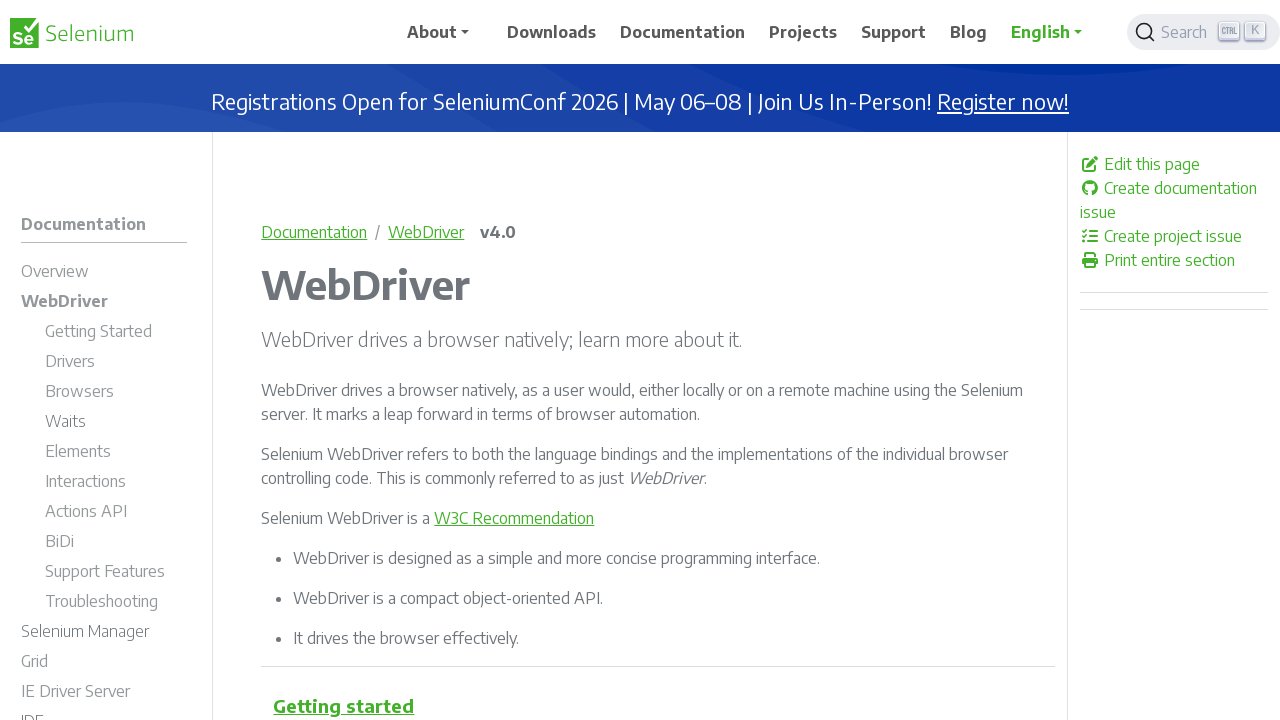